Tests nested frame navigation by clicking on the Nested Frames link, switching into nested frames (frame-top, then frame-middle), and verifying the content element is accessible within the nested frame structure.

Starting URL: https://the-internet.herokuapp.com/

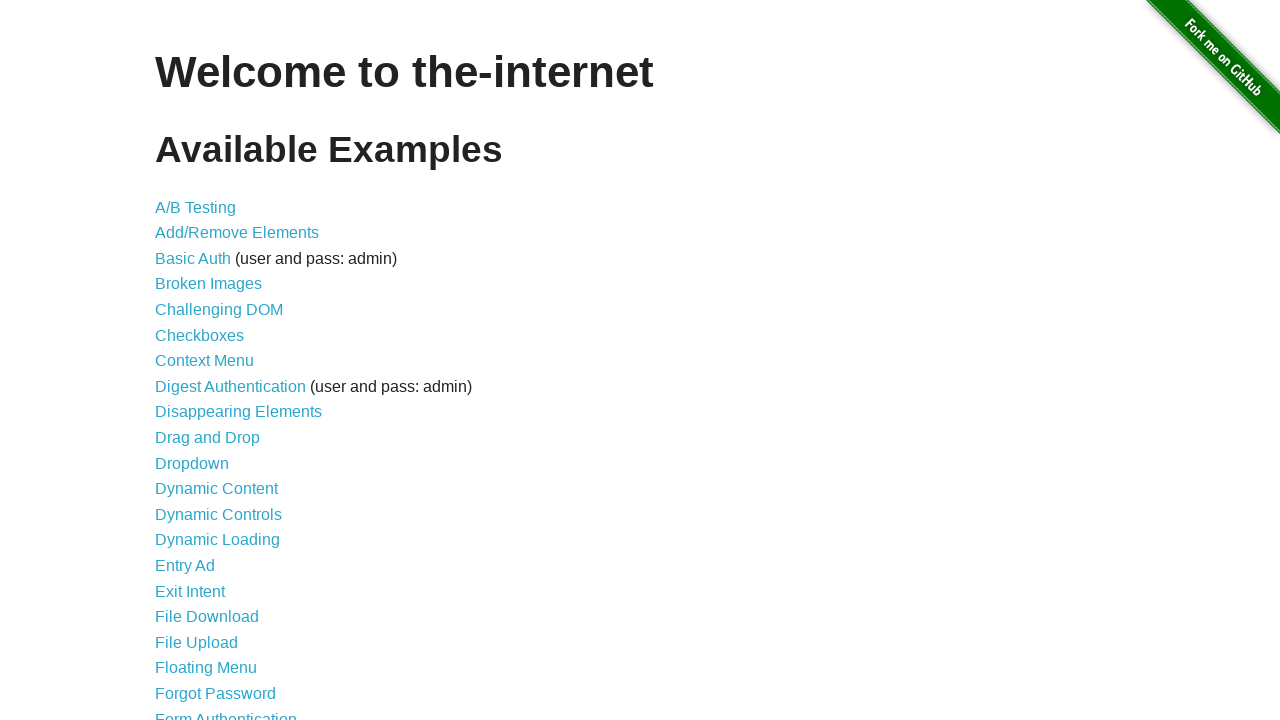

Clicked on 'Nested Frames' link at (210, 395) on text=Nested Frames
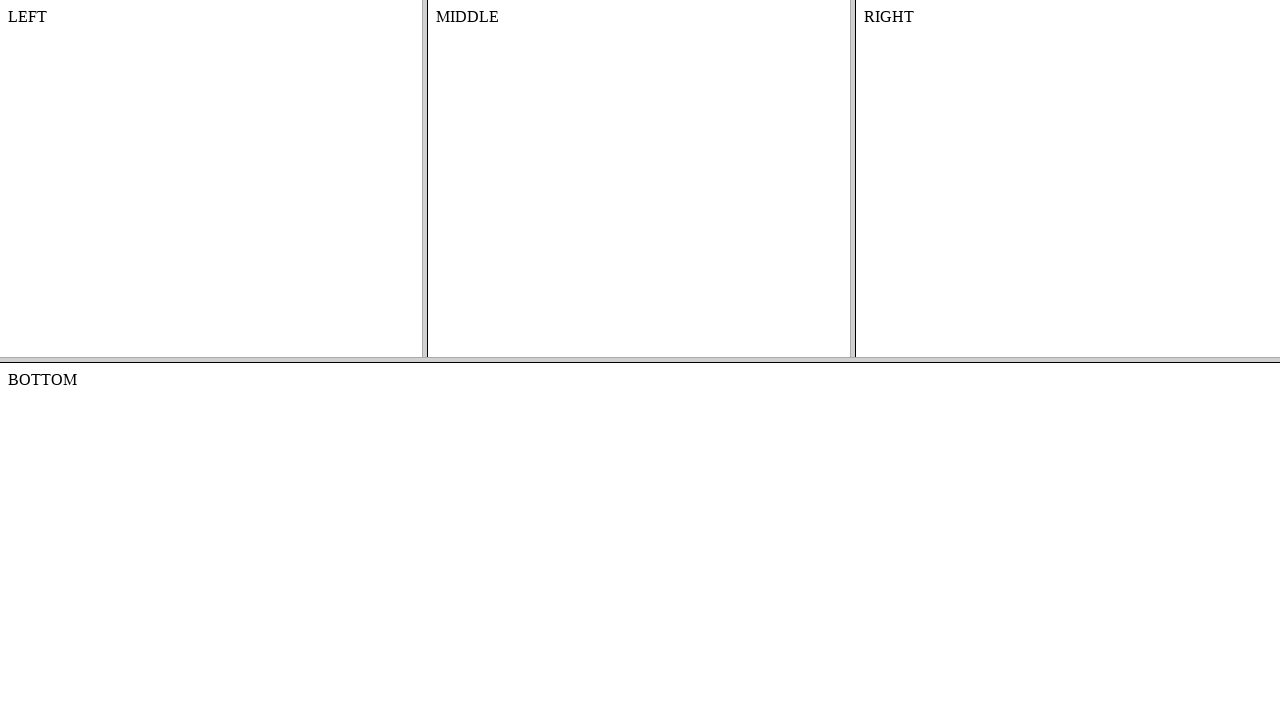

Located top frame (frame-top)
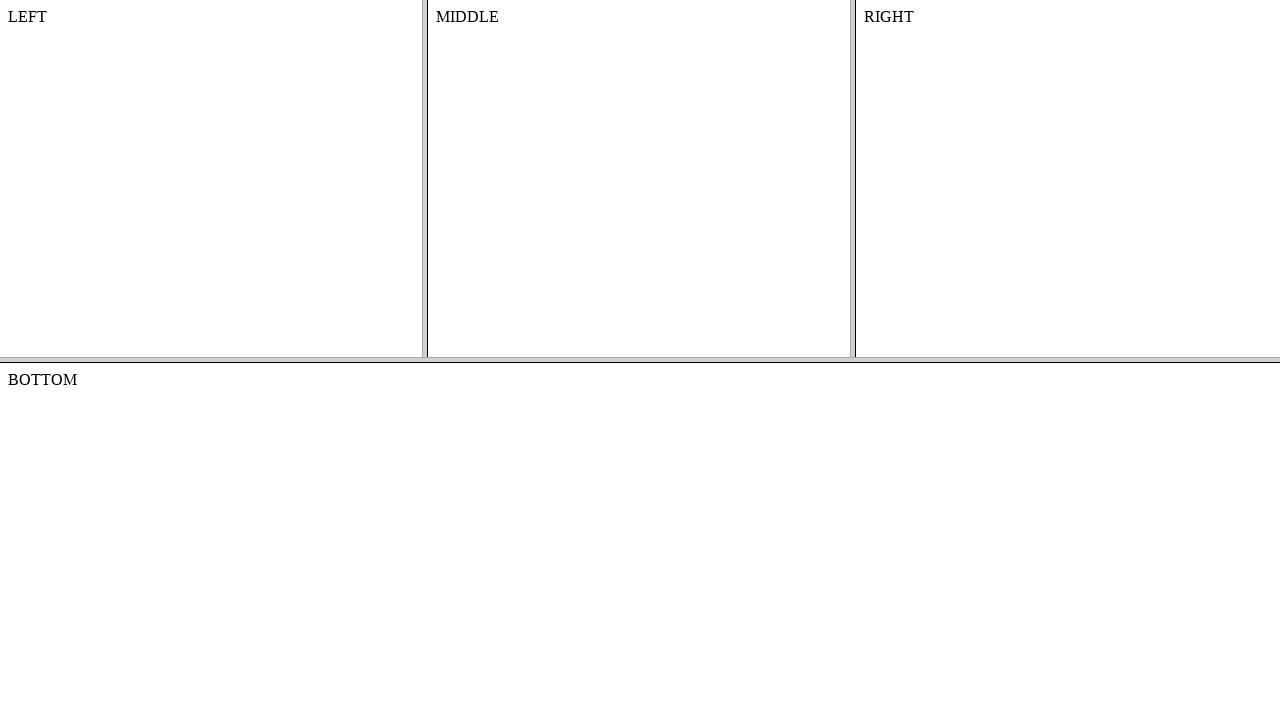

Located nested middle frame (frame-middle) within frame-top
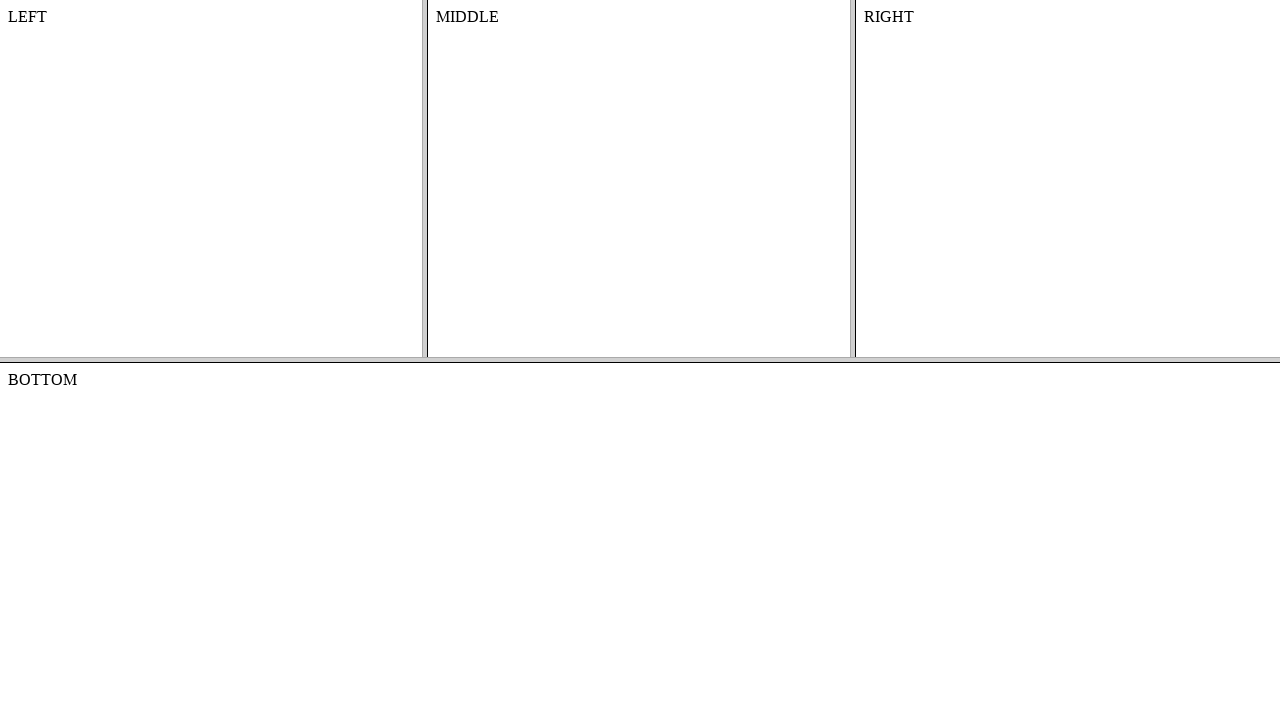

Located content element in nested frame structure
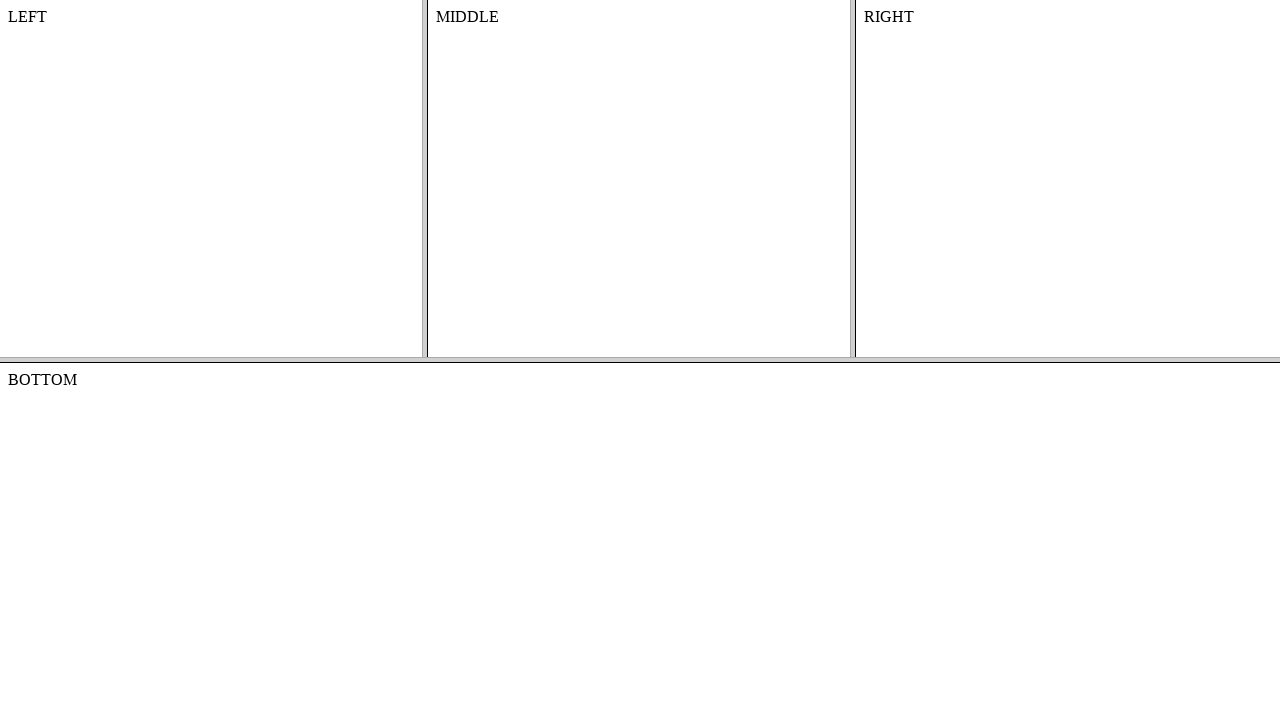

Content element is accessible and visible in nested frame
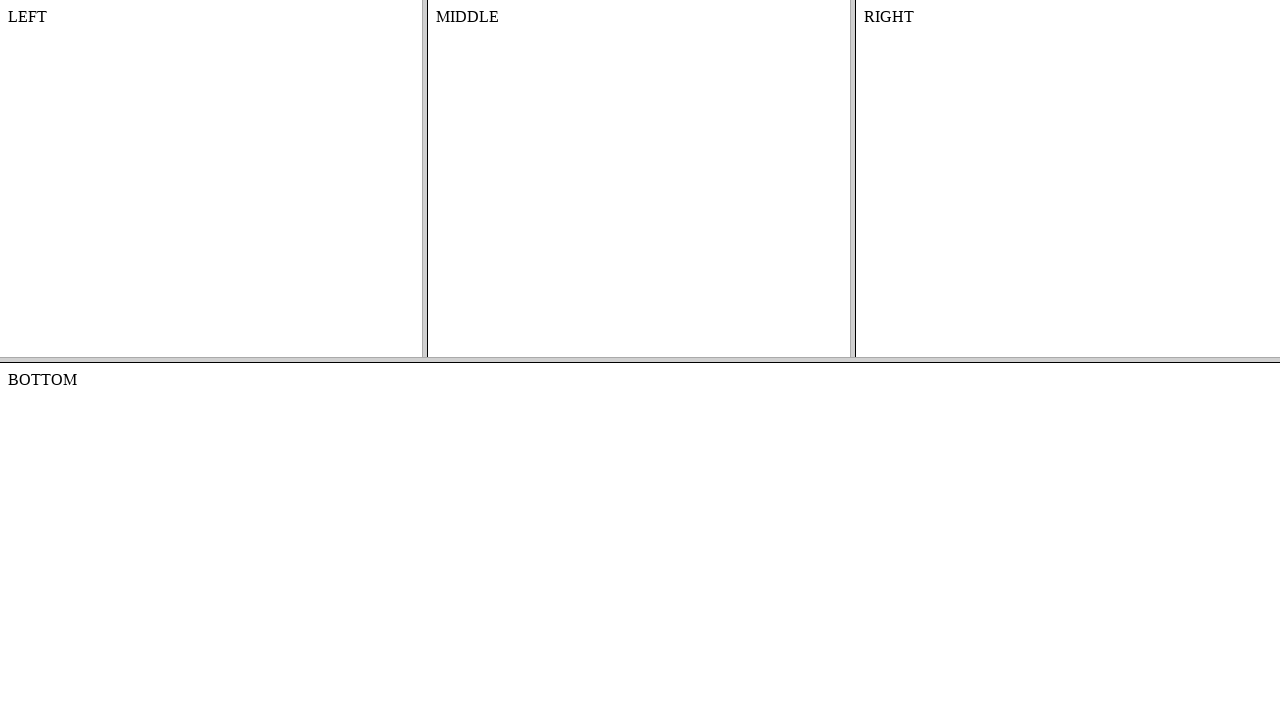

Retrieved text content from nested frame: 'MIDDLE'
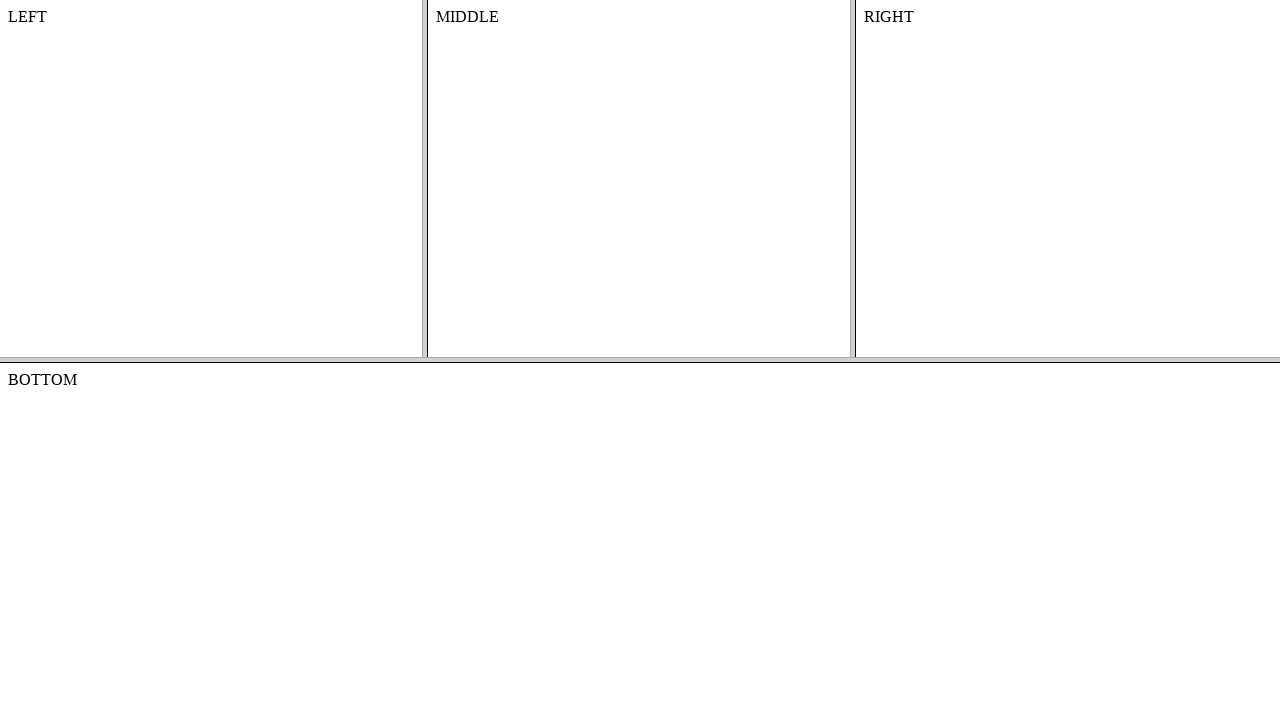

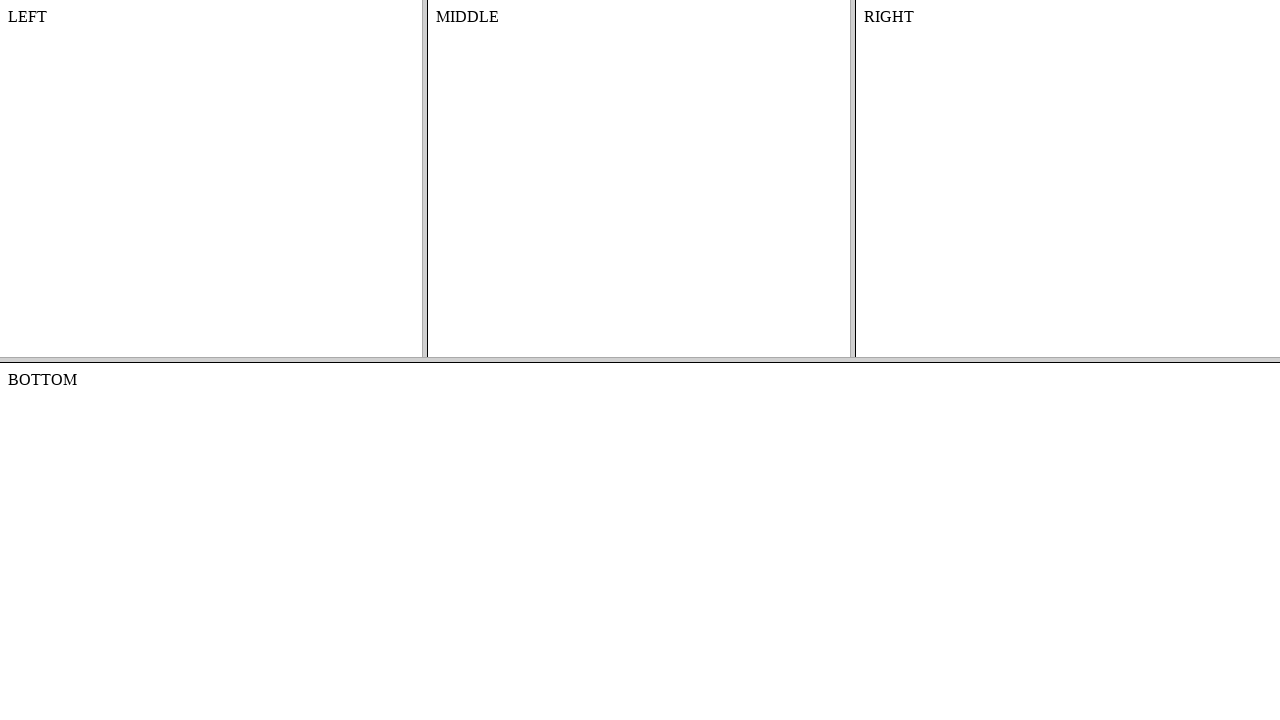